Navigates to the Demoblaze website and verifies that category links are displayed and enabled by iterating through them

Starting URL: https://www.demoblaze.com/

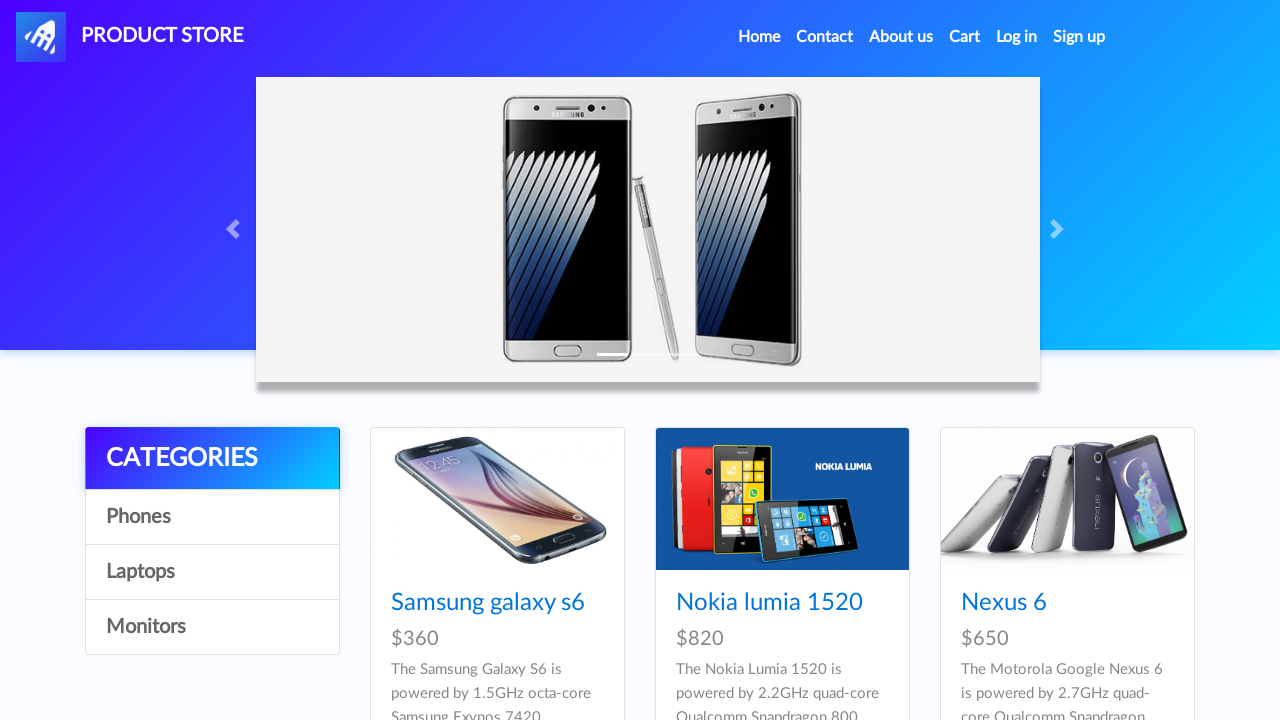

Waited for category links to load
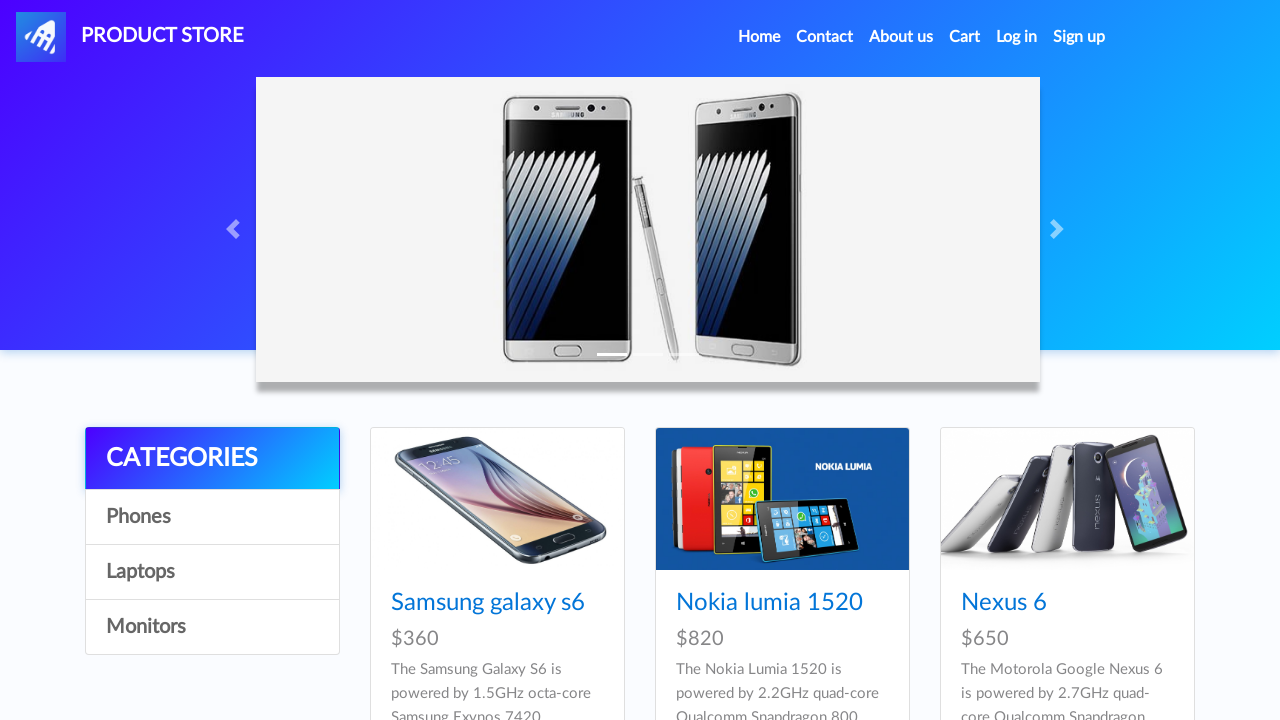

Retrieved all category links from the page
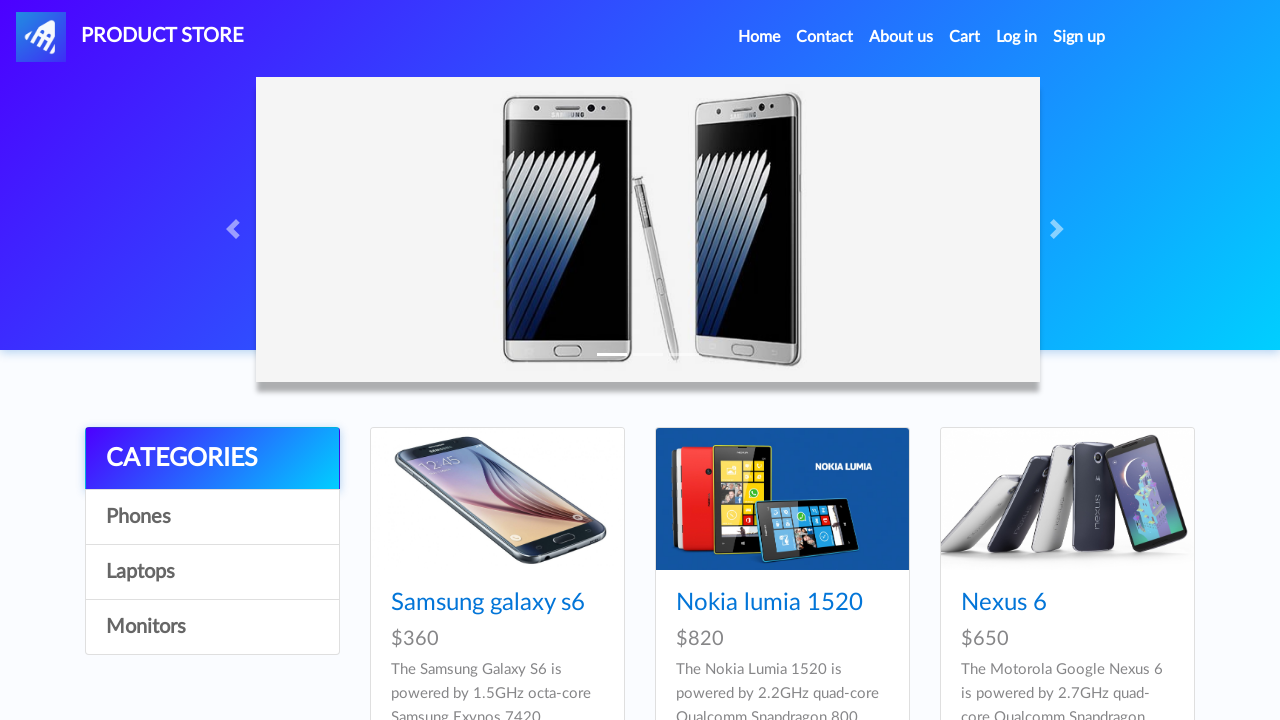

Verified category 0 is visible
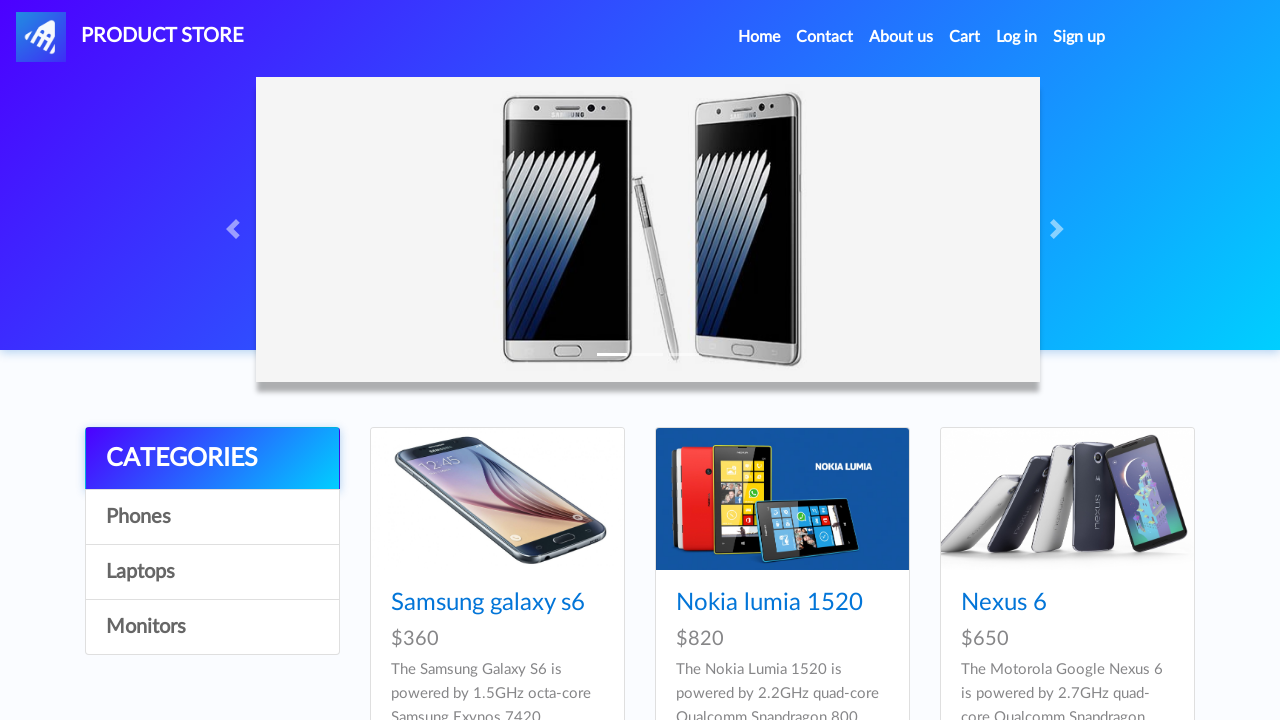

Verified category 0 is enabled
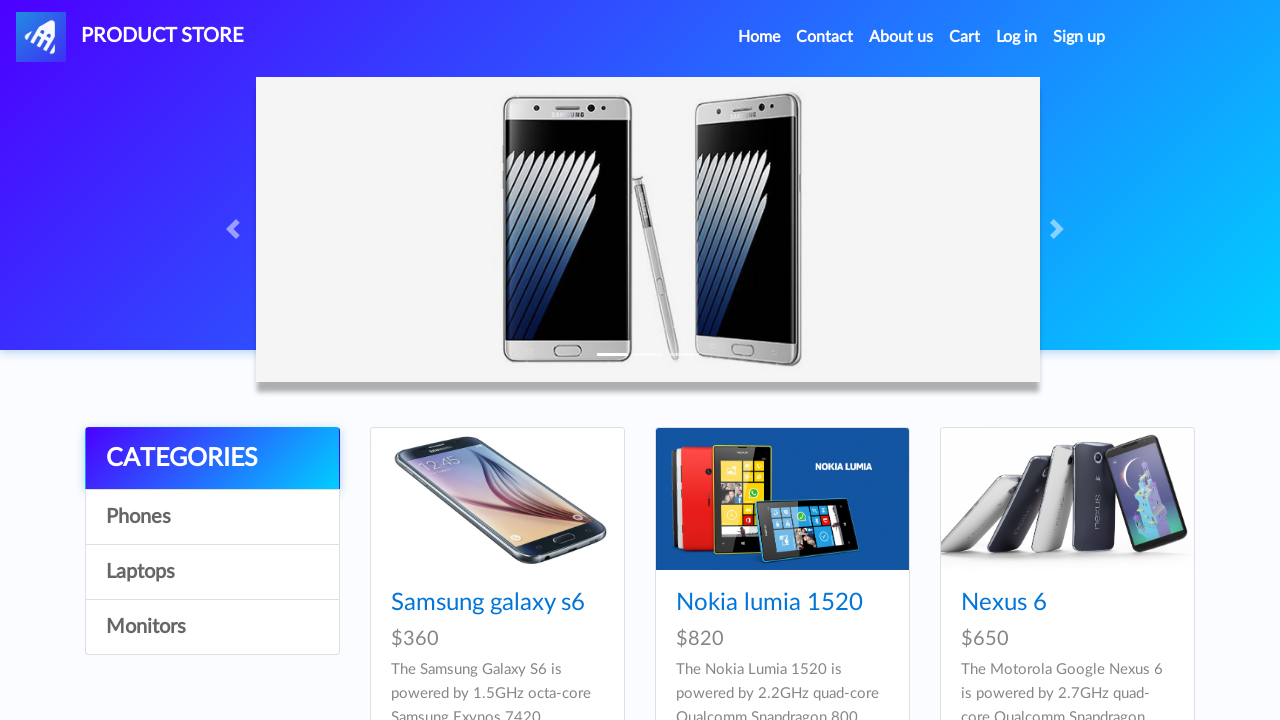

Verified category 0 text matches expected value 'CATEGORIES'
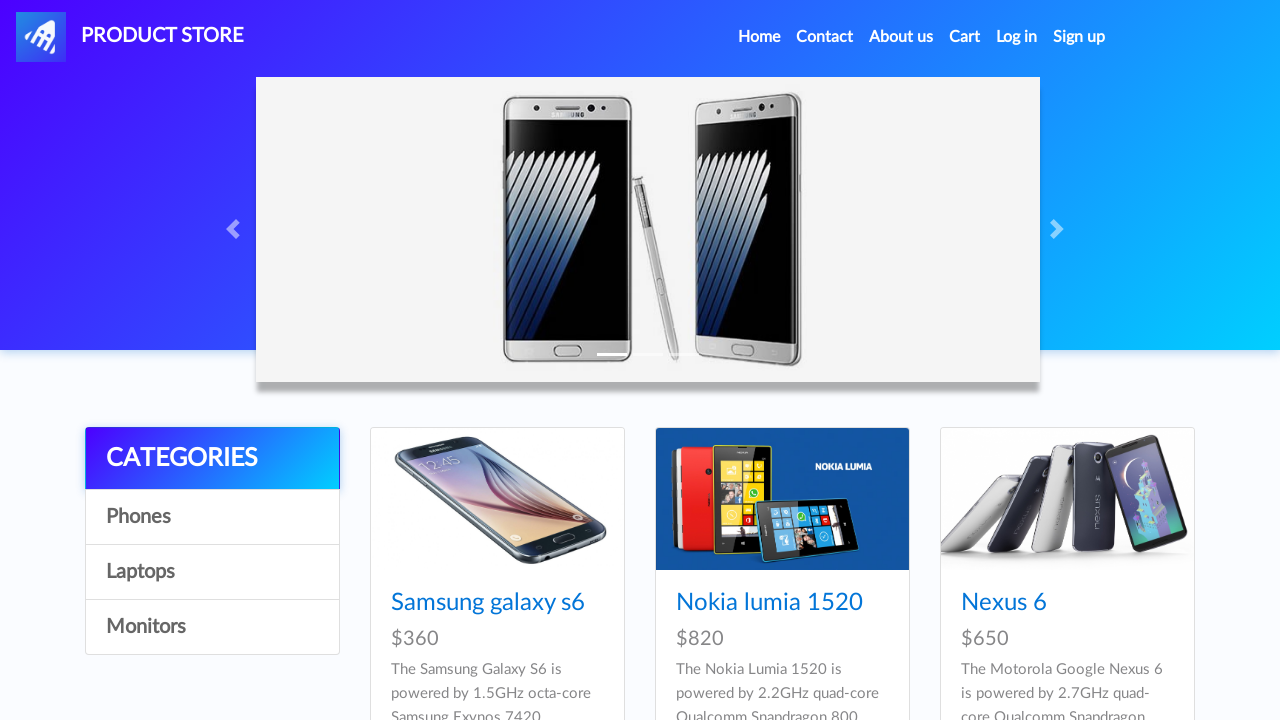

Verified category 1 is visible
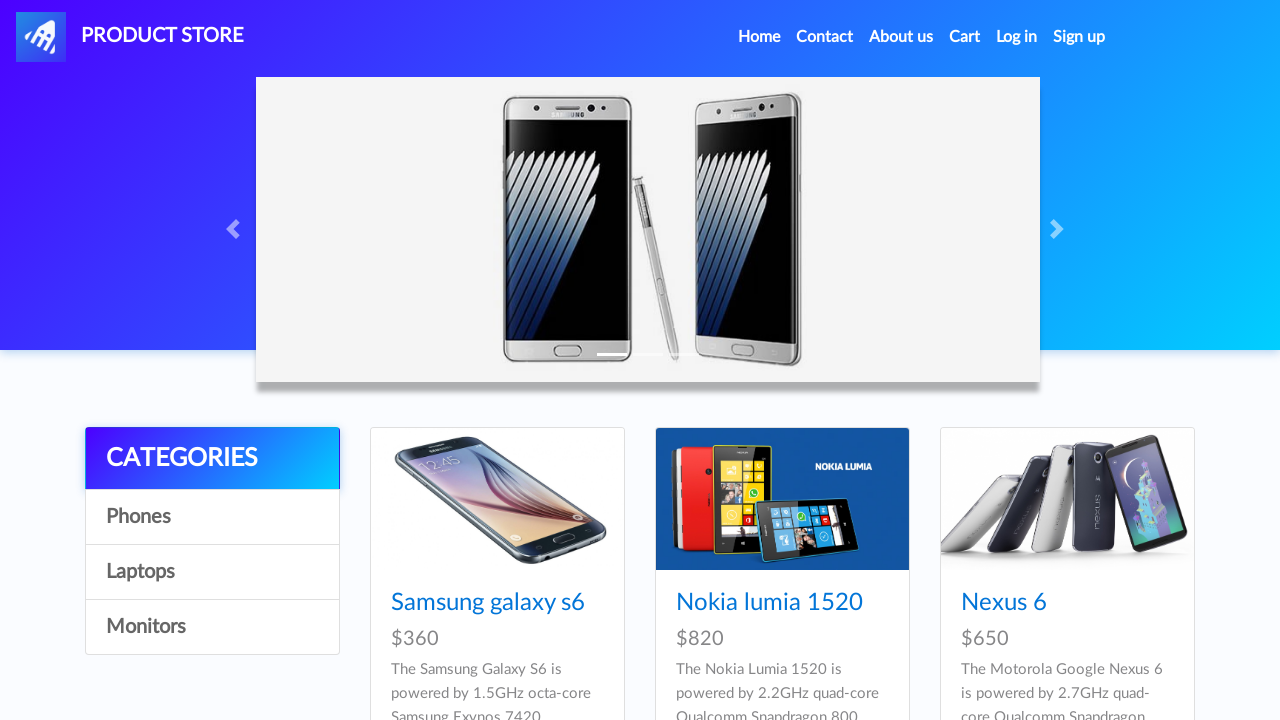

Verified category 1 is enabled
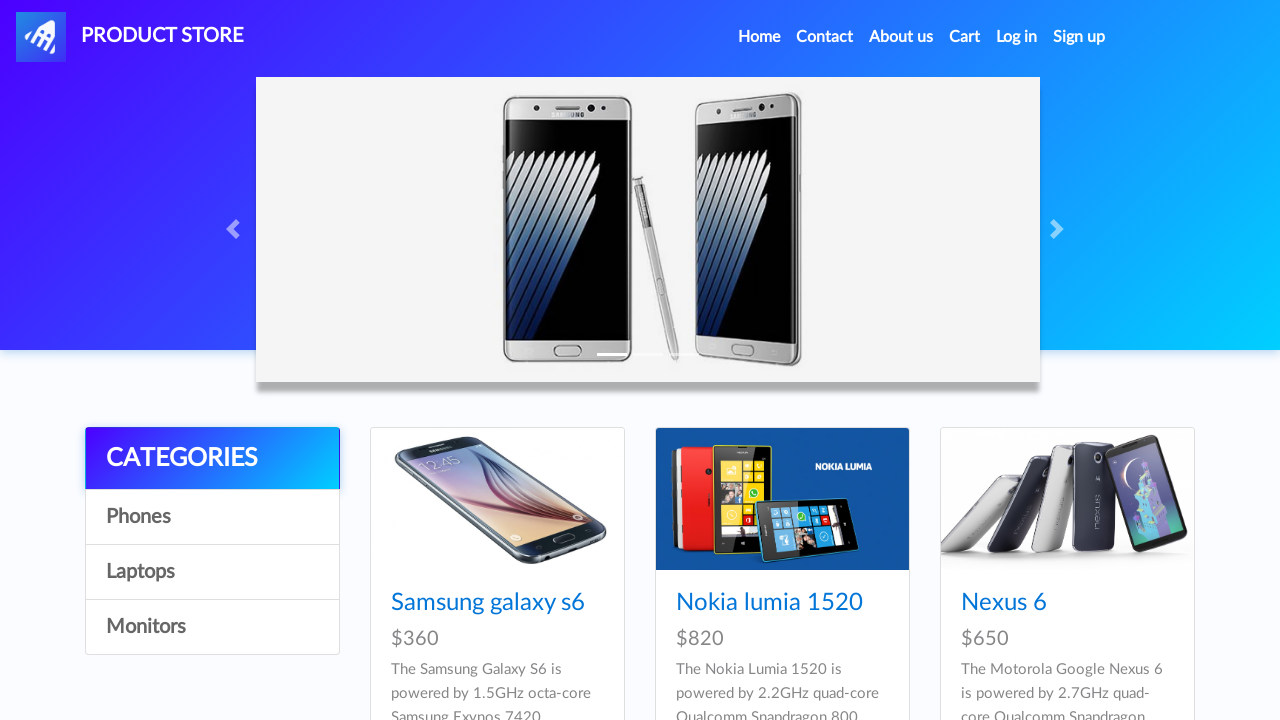

Verified category 1 text matches expected value 'Phones'
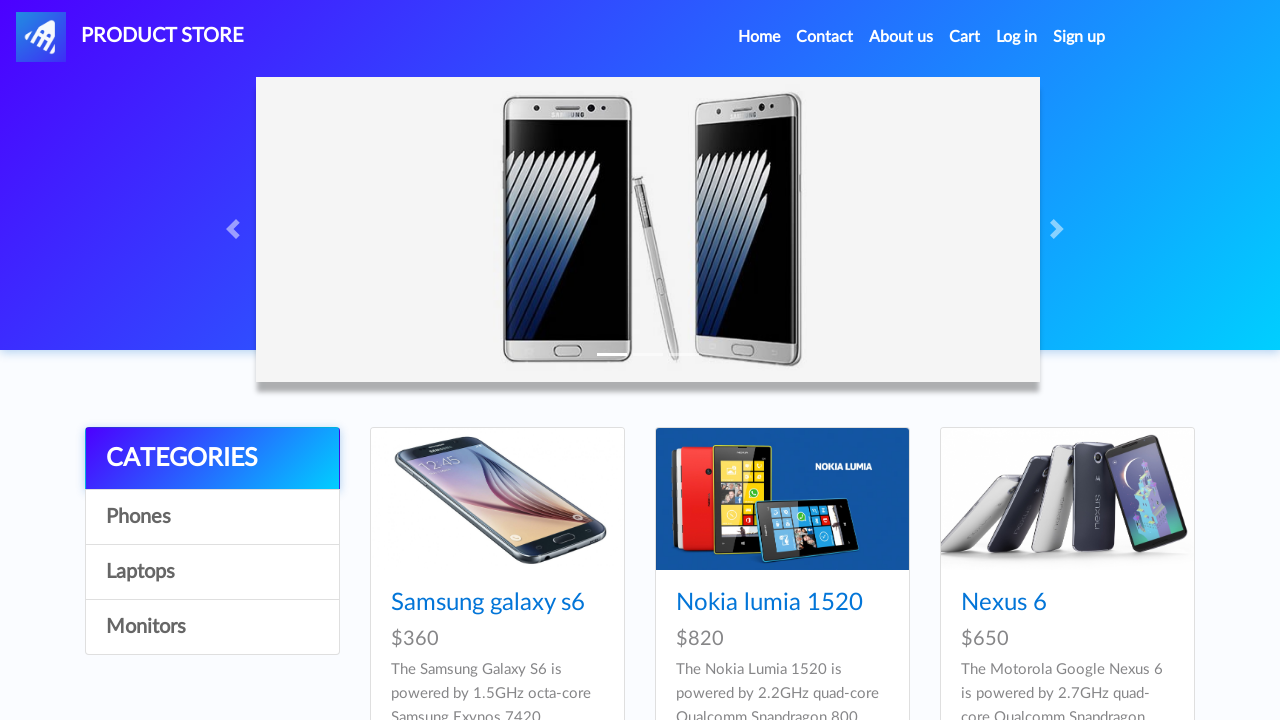

Verified category 2 is visible
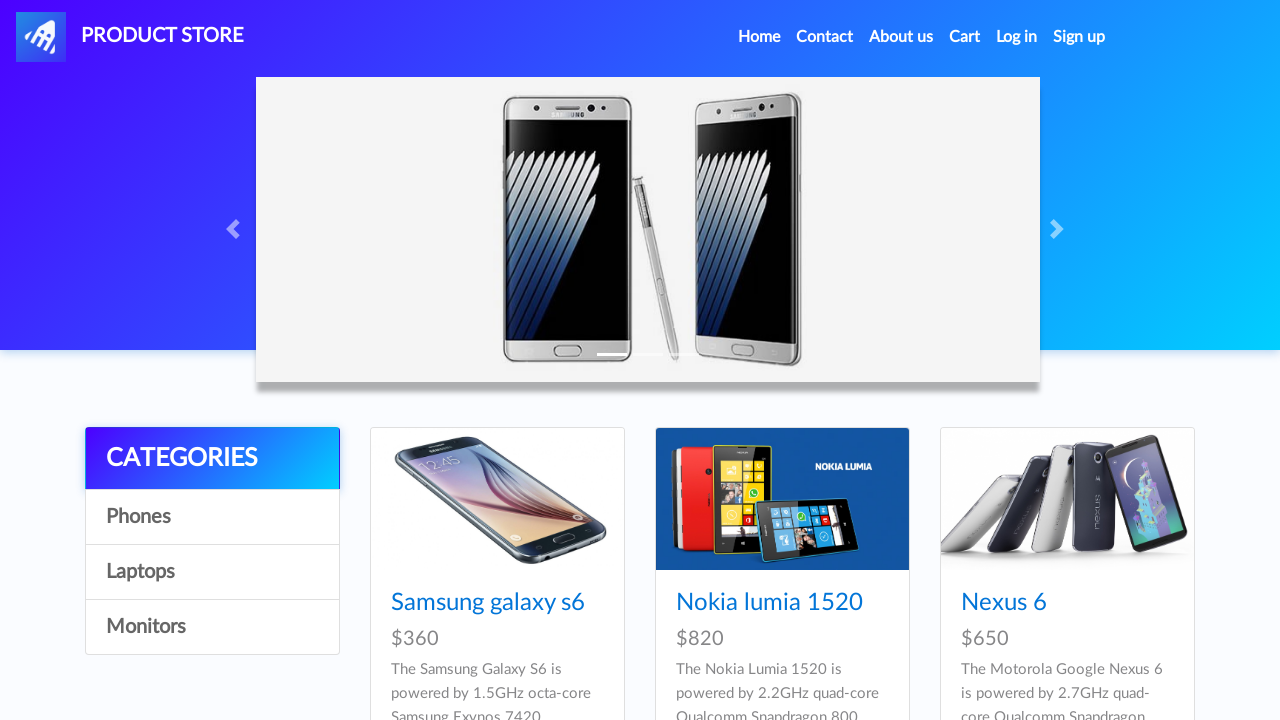

Verified category 2 is enabled
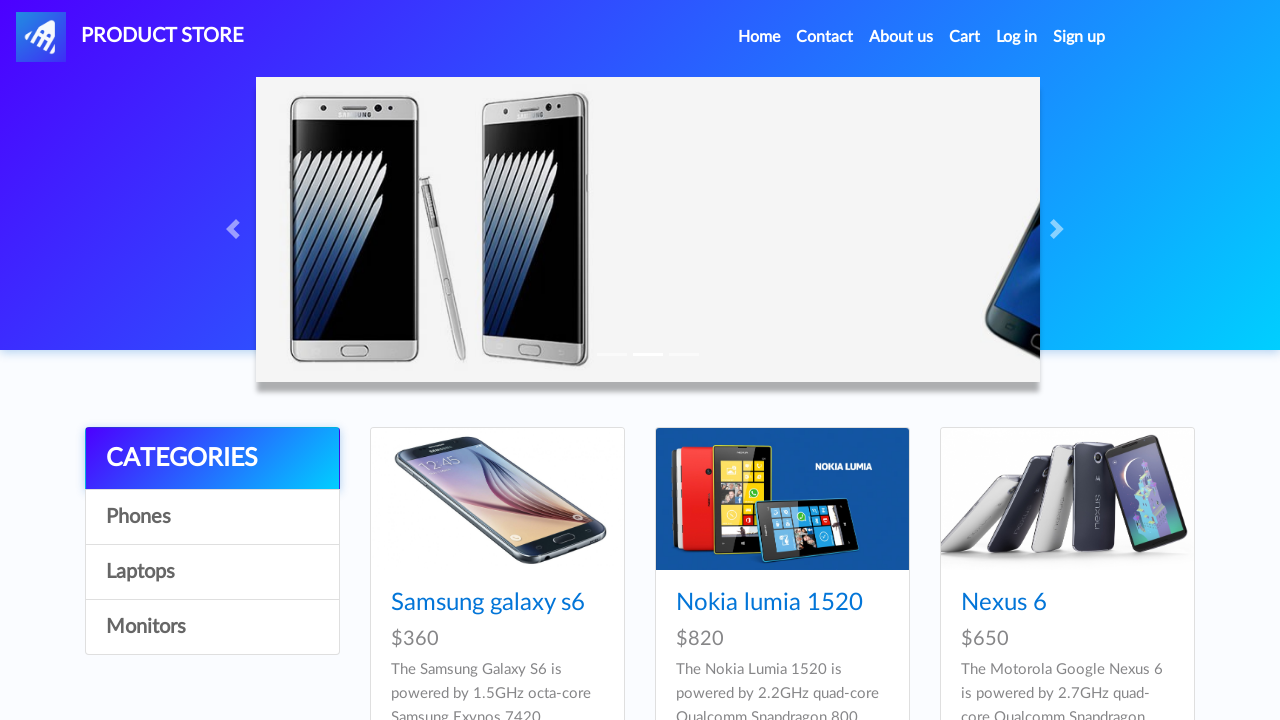

Verified category 2 text matches expected value 'Laptops'
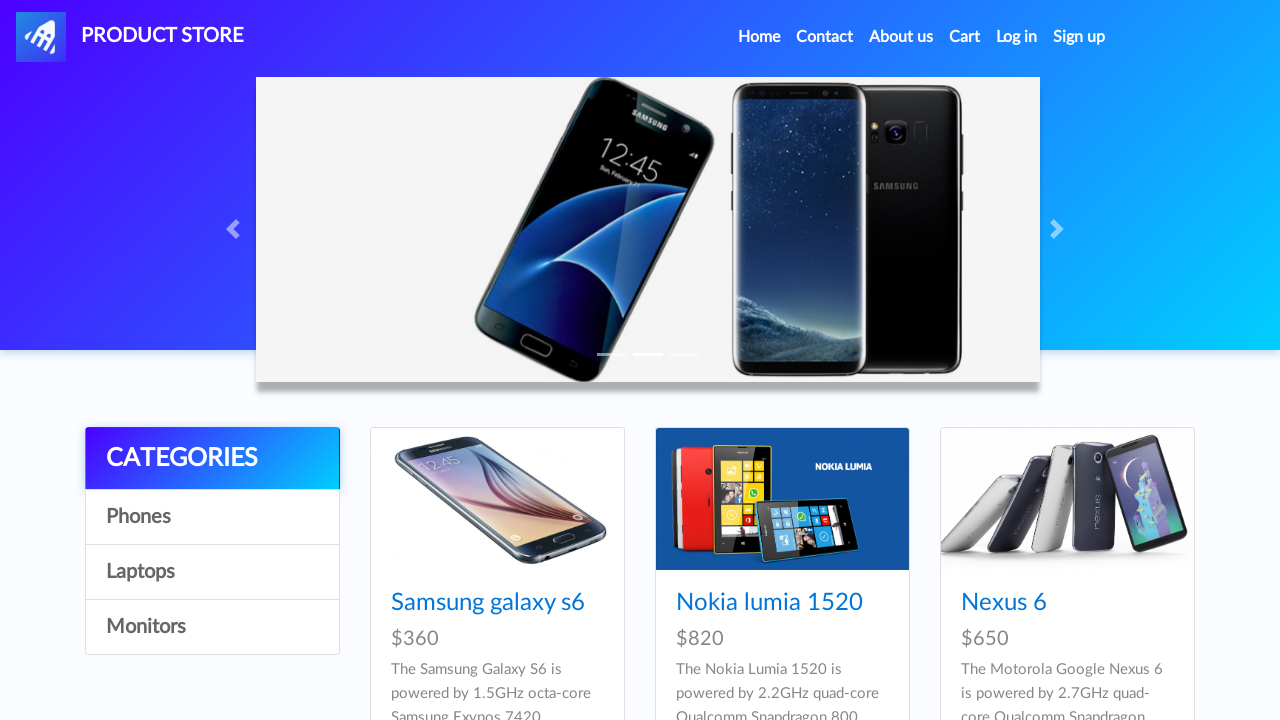

Verified category 3 is visible
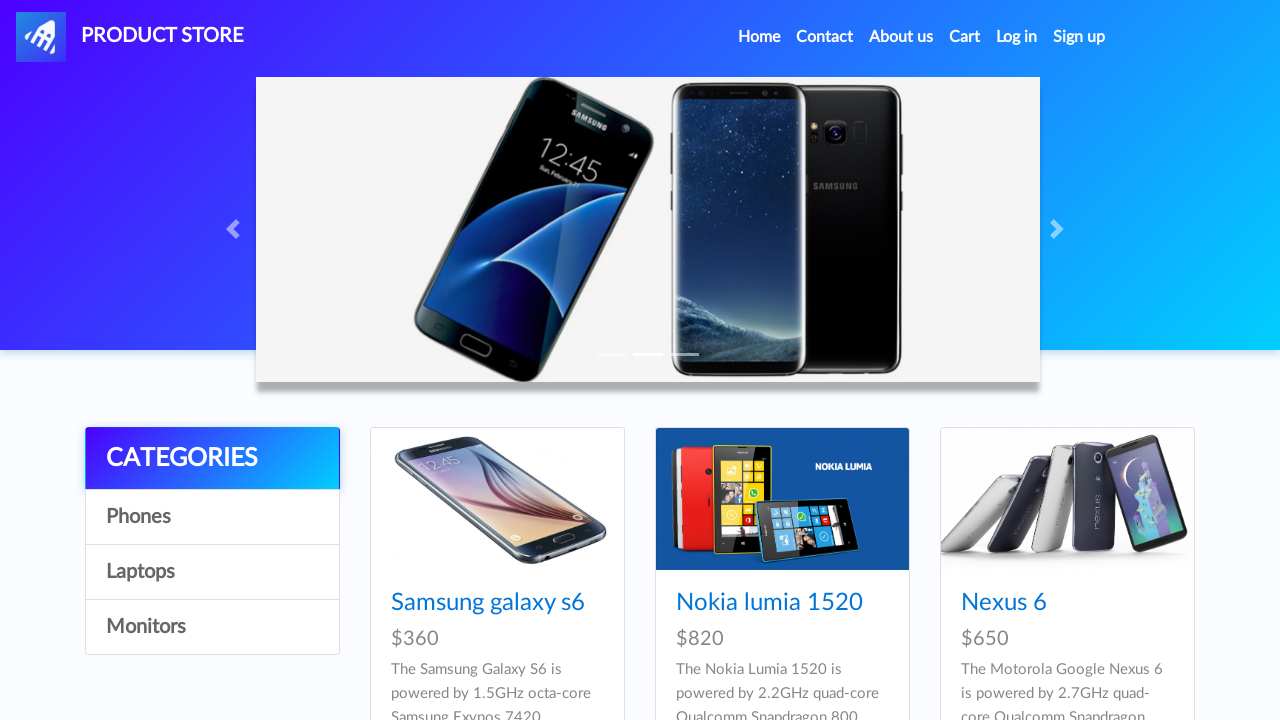

Verified category 3 is enabled
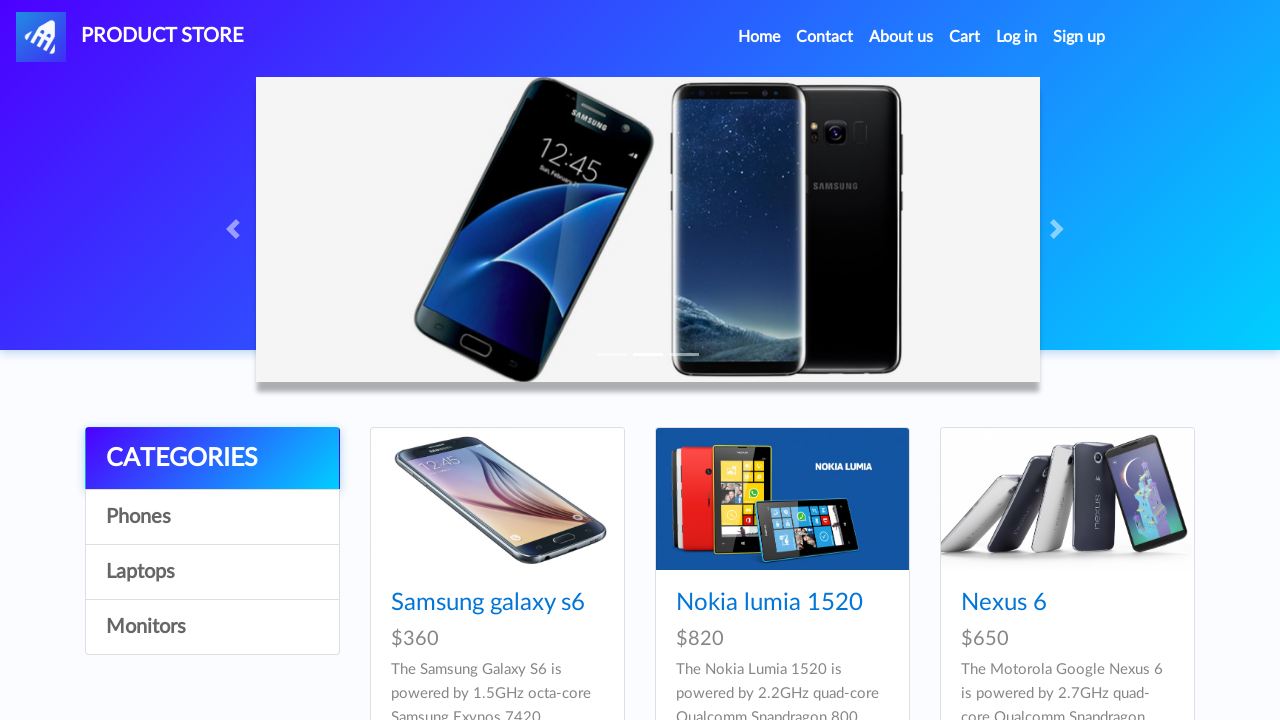

Verified category 3 text matches expected value 'Monitors'
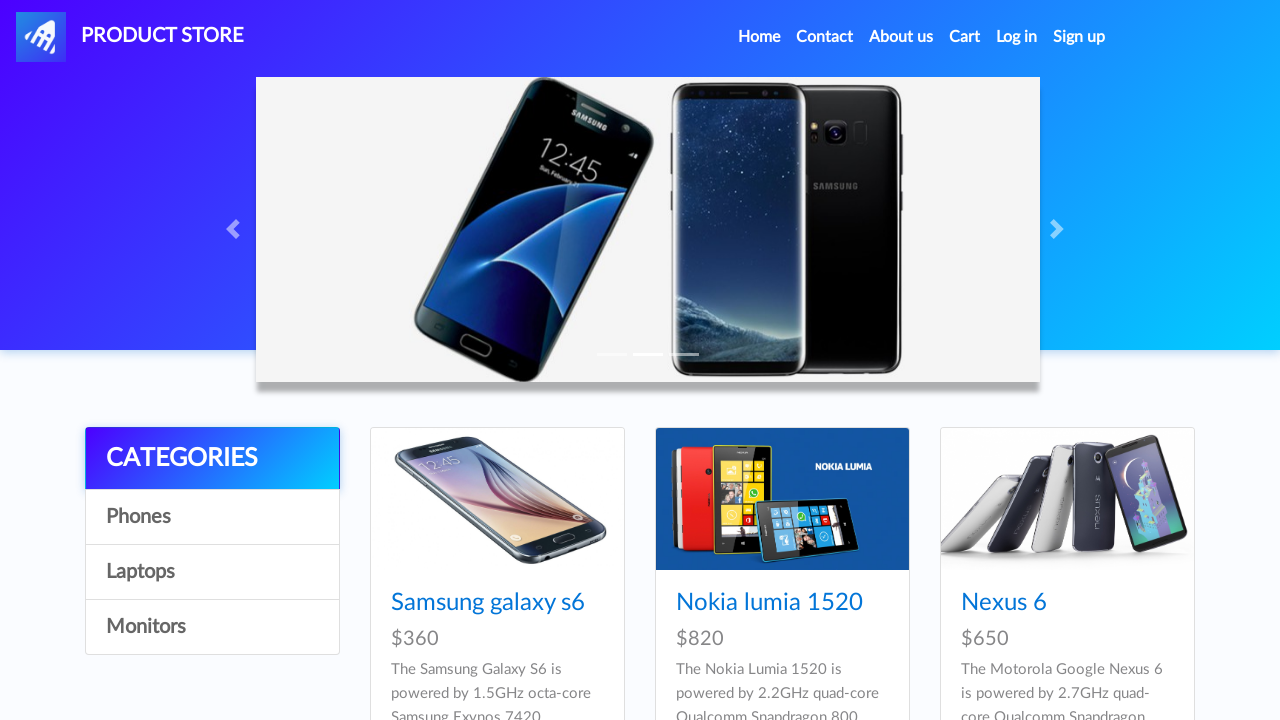

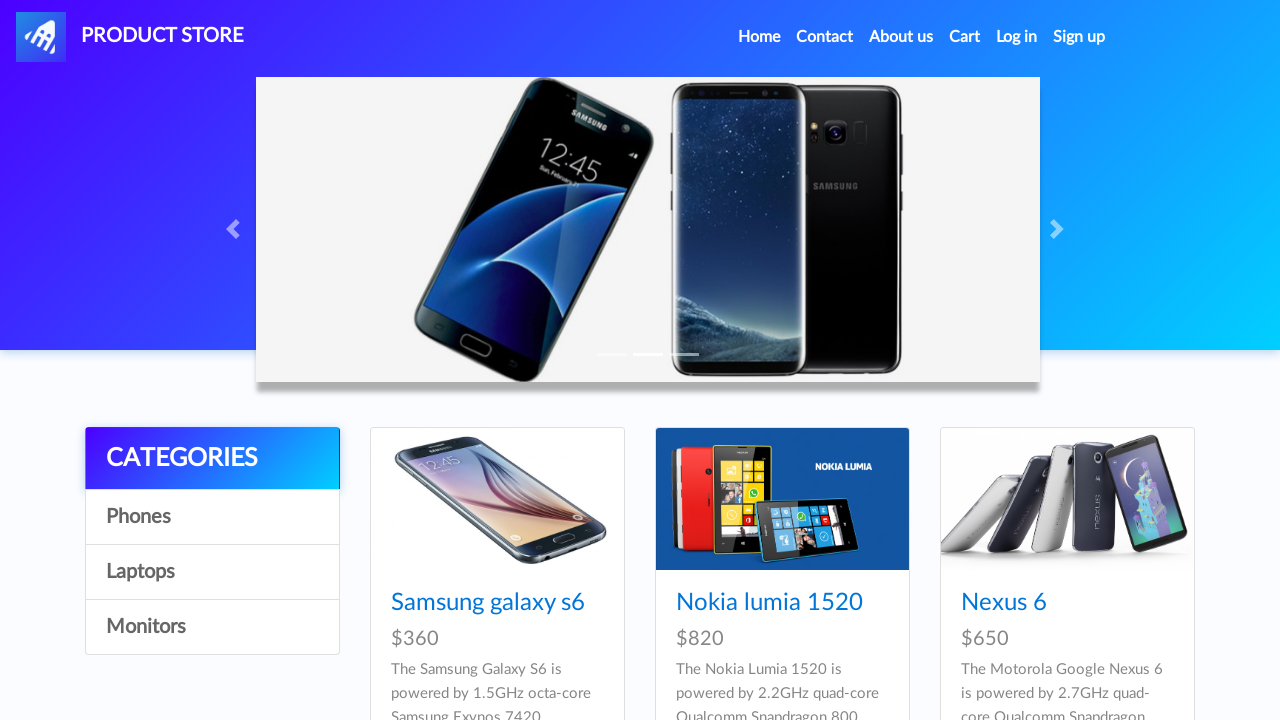